Tests multi-window handling by opening a new browser window, navigating to a different page, extracting a course name, then switching back to the parent window and entering that course name into a form field

Starting URL: https://rahulshettyacademy.com/angularpractice/

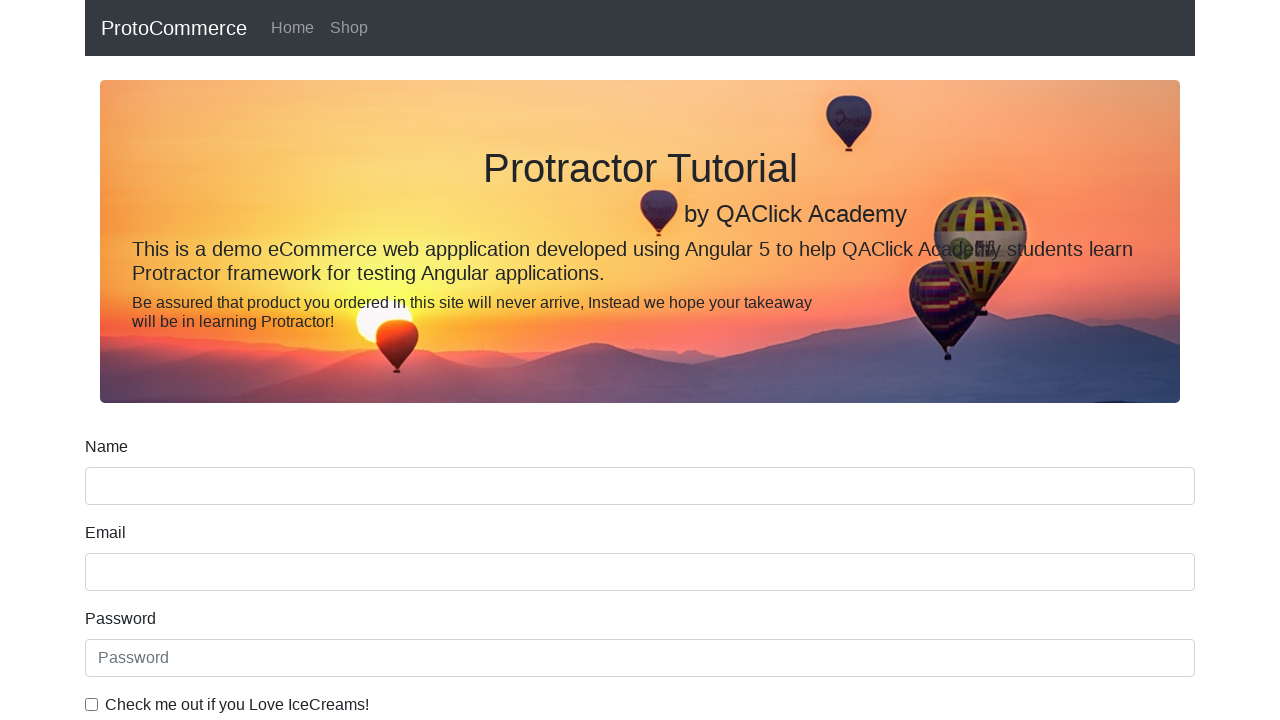

Opened a new browser window/tab
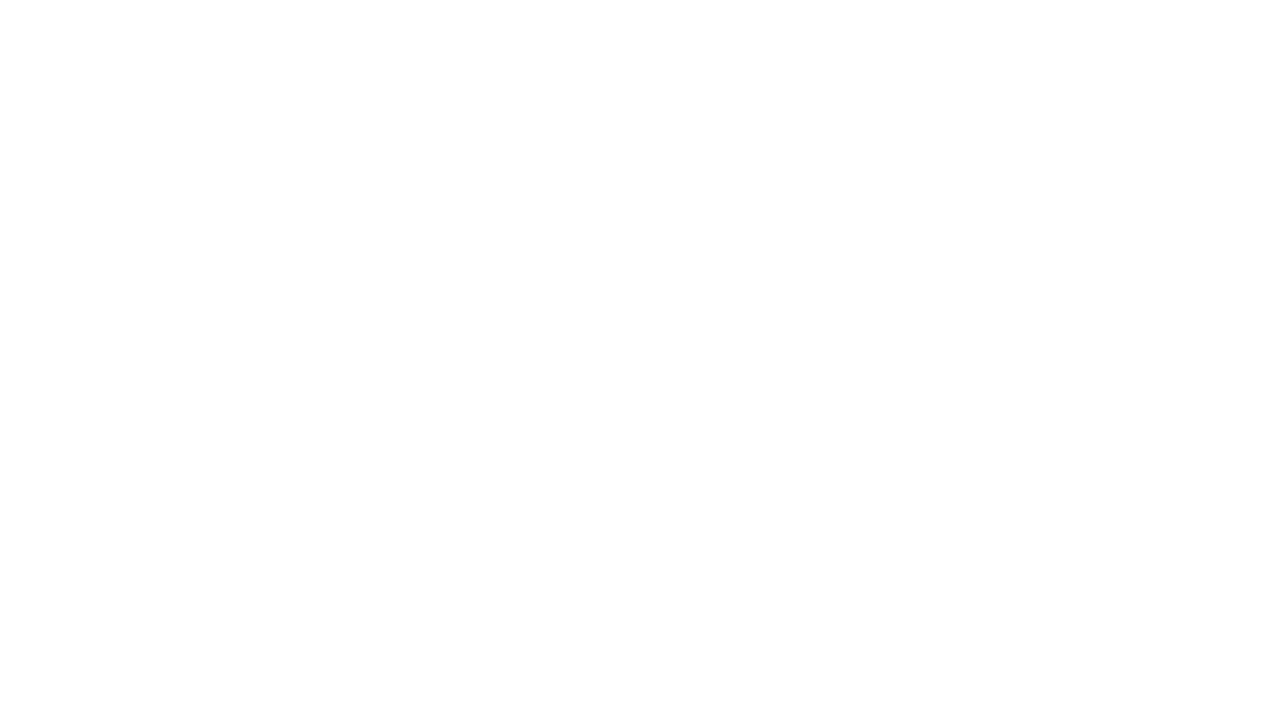

Navigated to https://rahulshettyacademy.com/ in new window
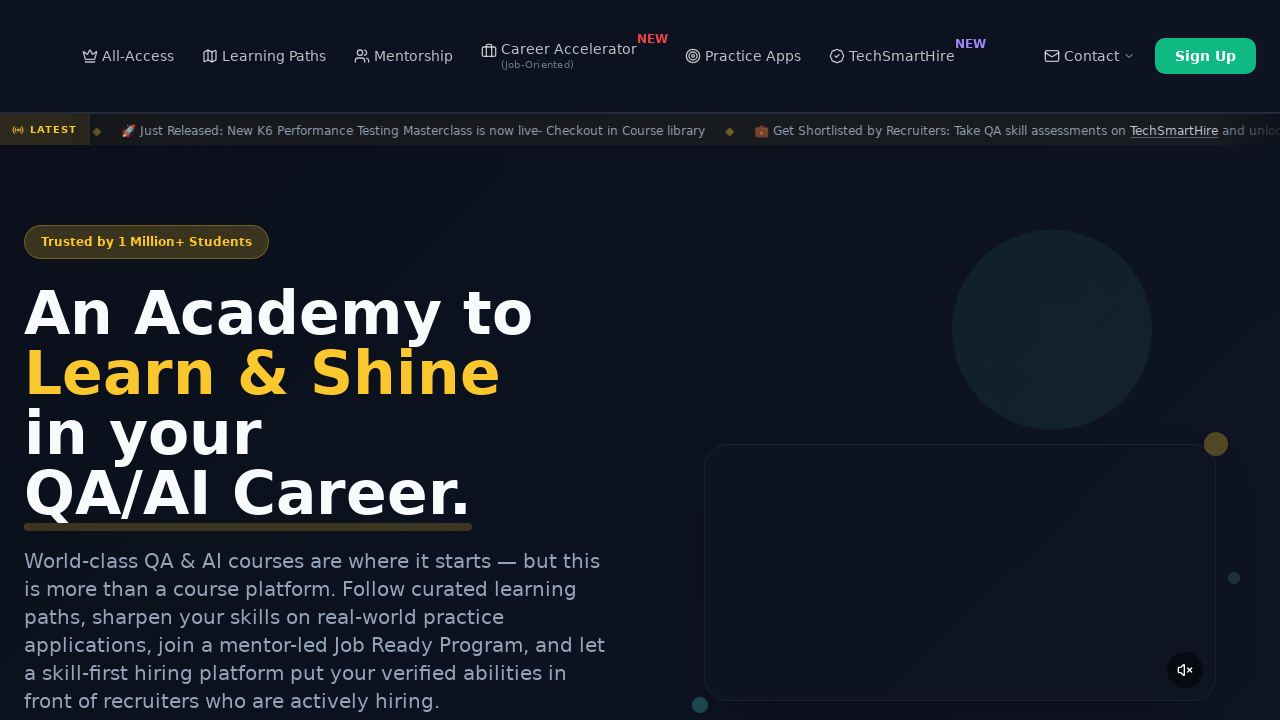

Located course links on the page
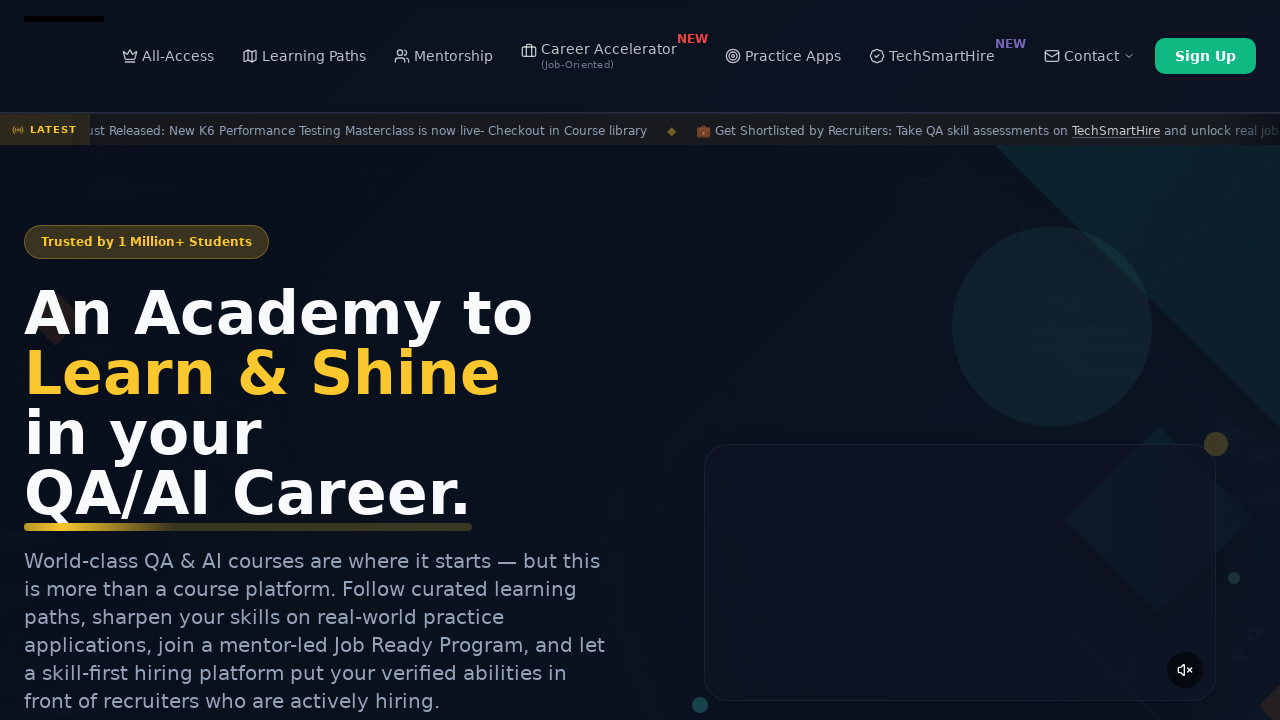

Extracted course name from second course link: 'Playwright Testing'
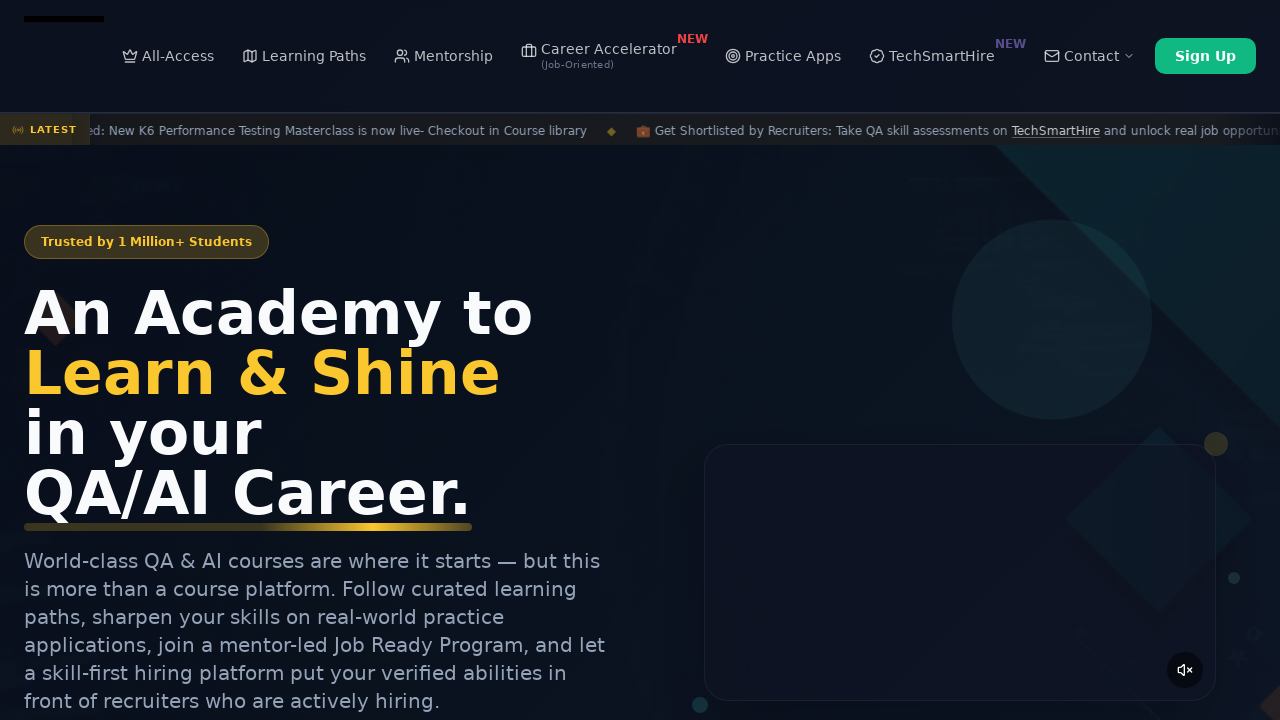

Switched back to parent window
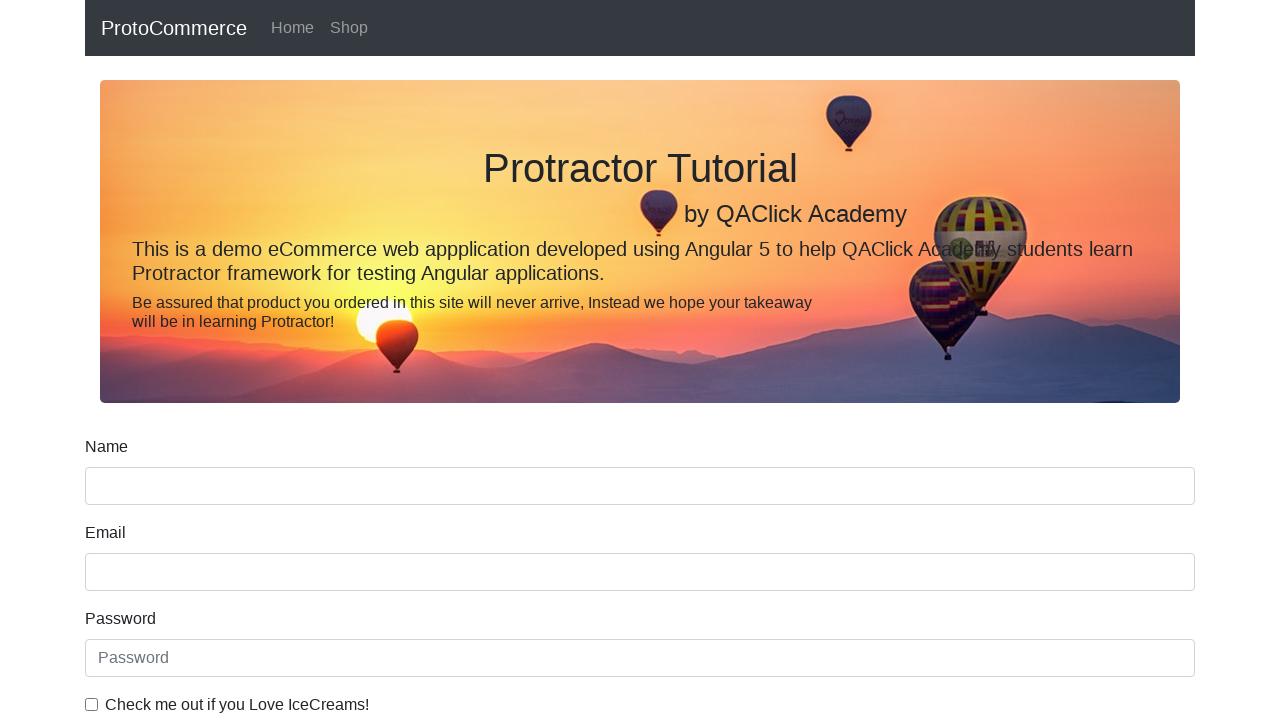

Filled name field with course name: 'Playwright Testing' on input[name='name']
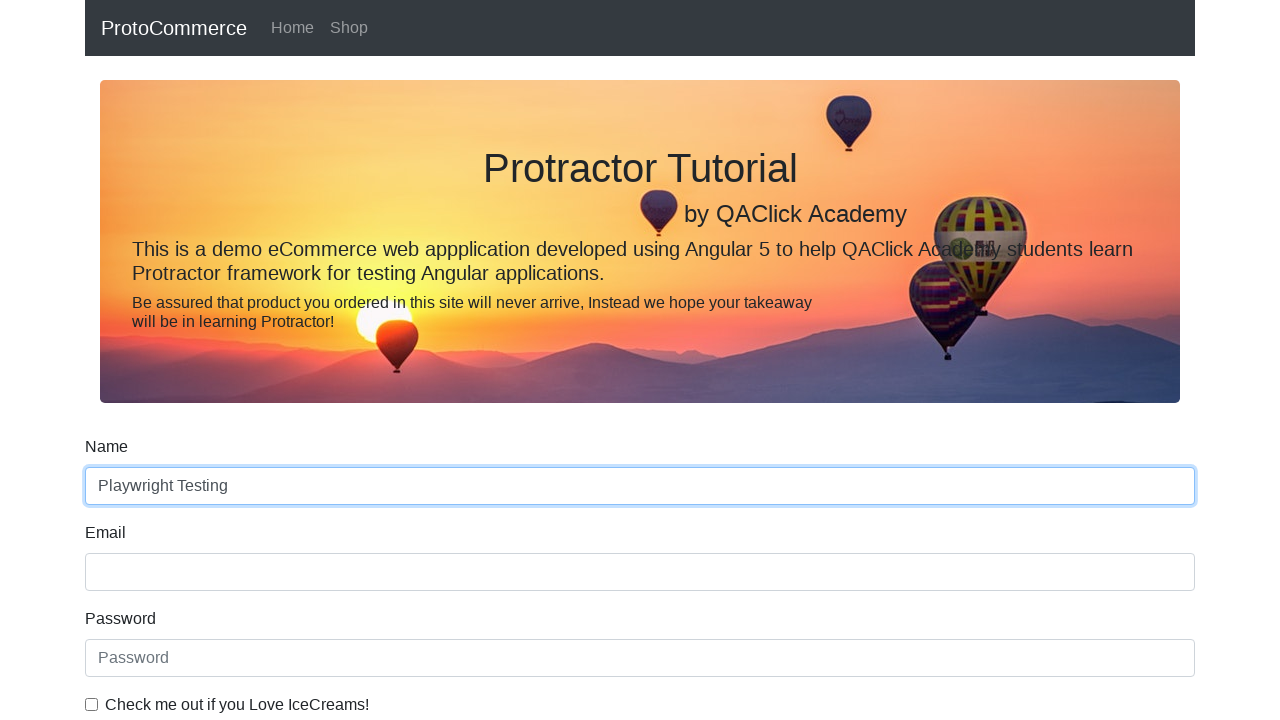

Waited 500ms to ensure field is filled
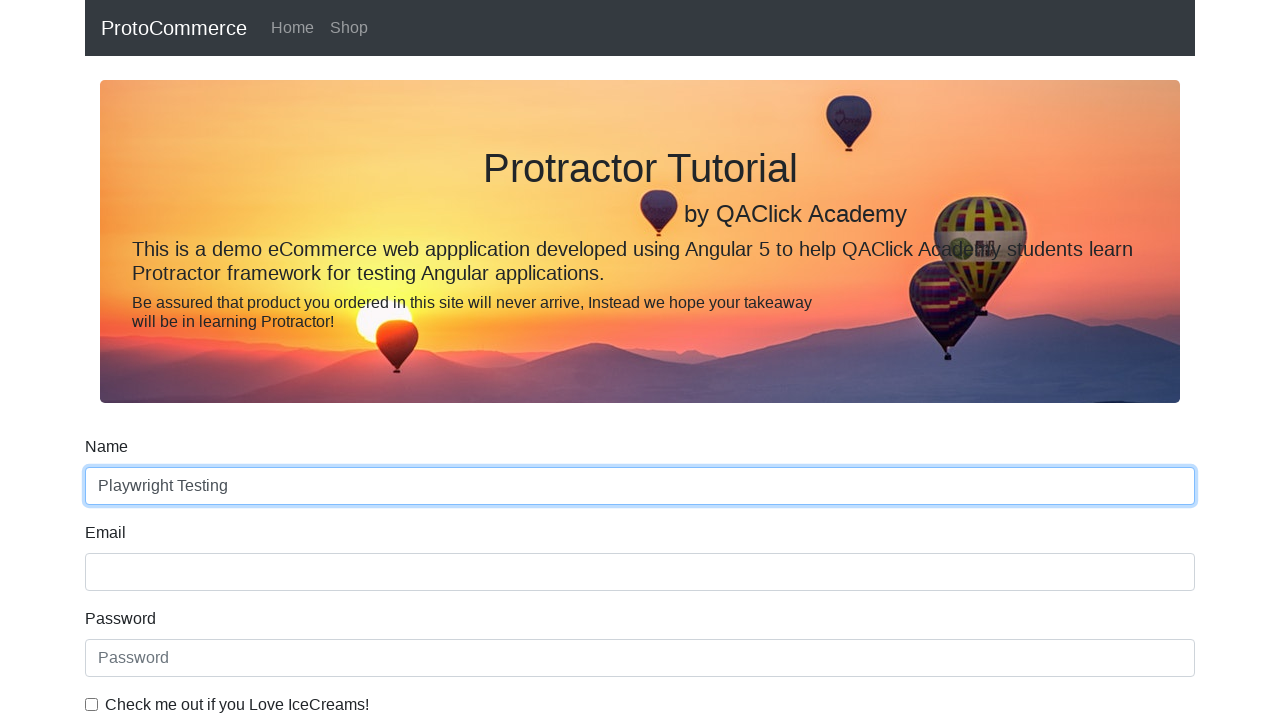

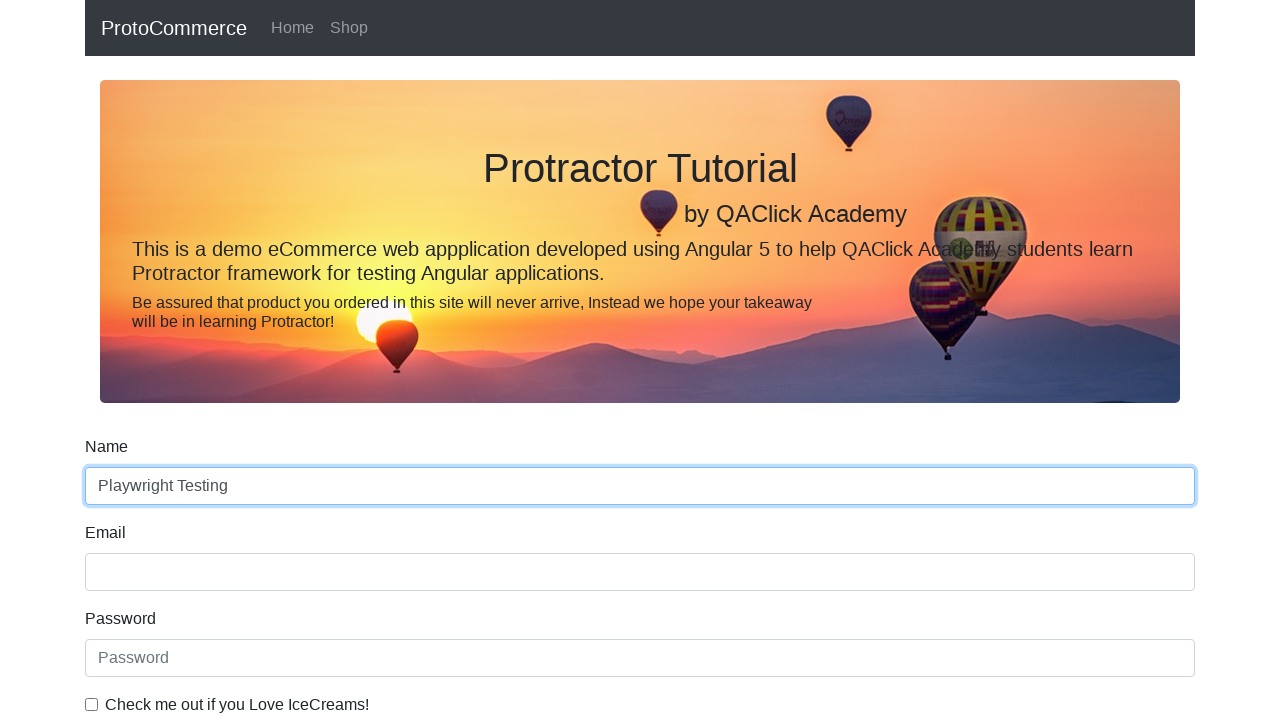